Tests form interaction by extracting a value from an image attribute, calculating a mathematical result, filling an answer field, checking a checkbox and radio button, then submitting the form.

Starting URL: http://suninjuly.github.io/get_attribute.html

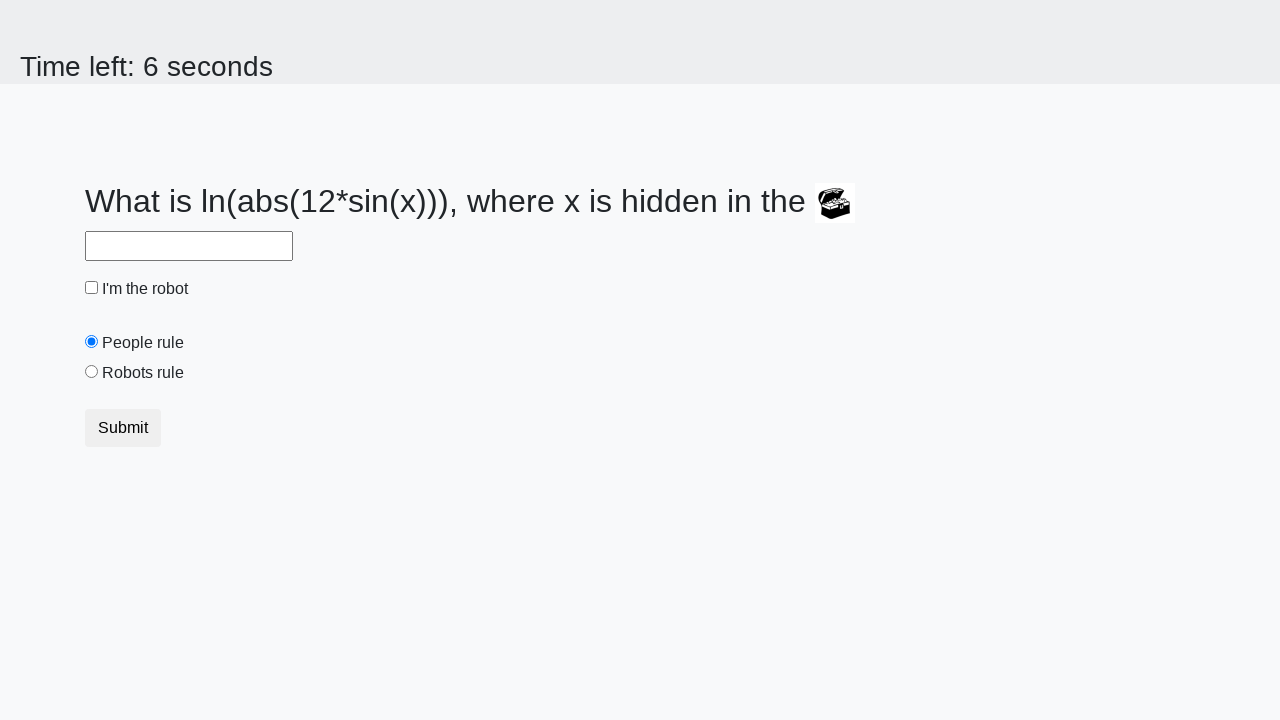

Located image element on page
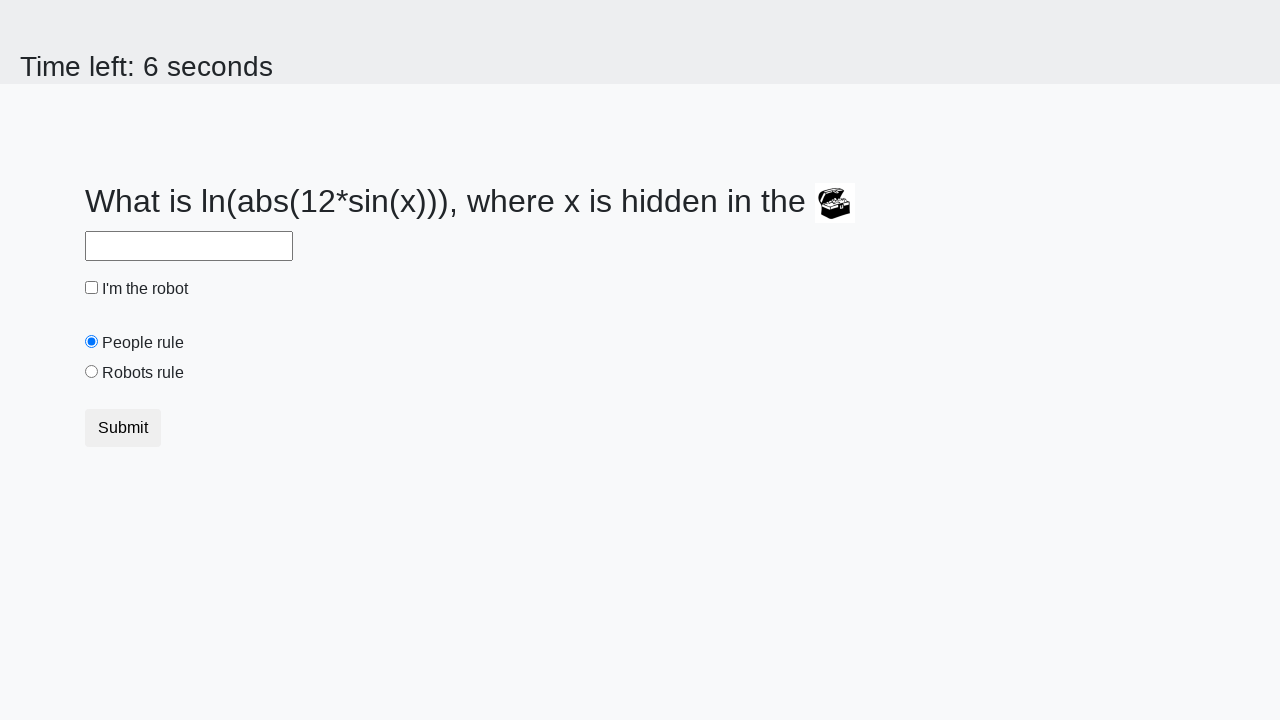

Extracted valuex attribute from image: 123
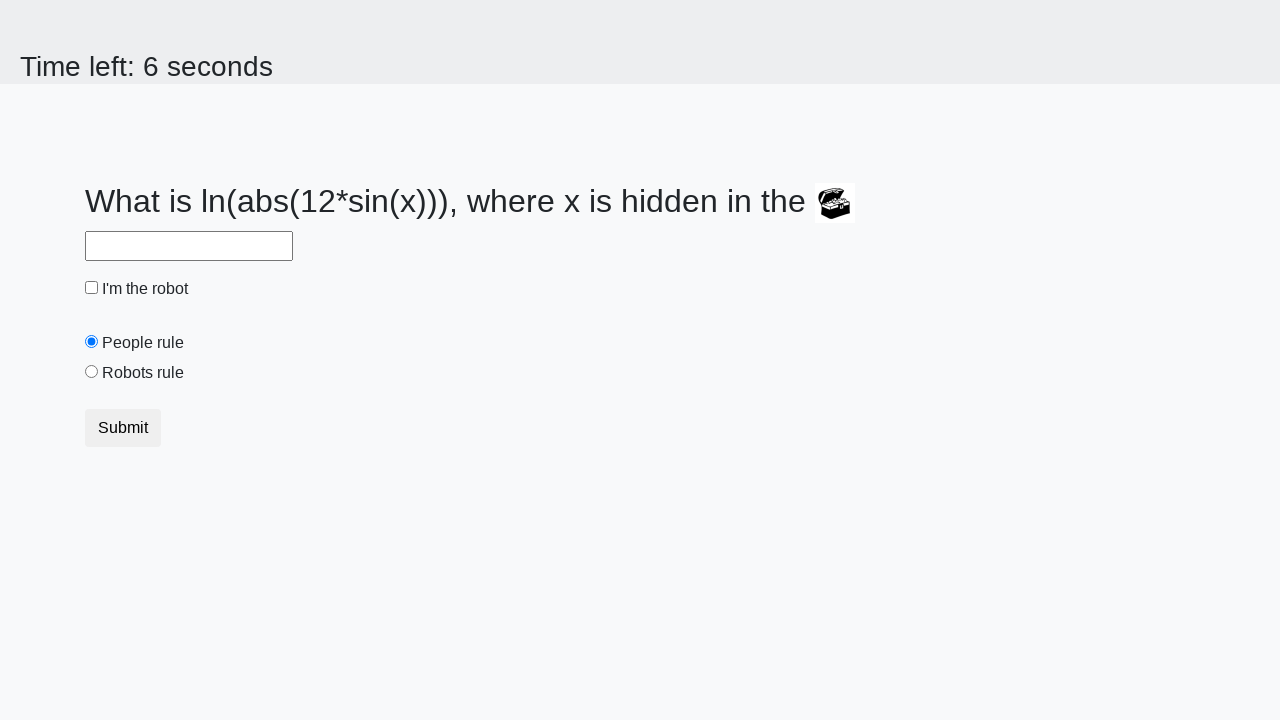

Calculated mathematical result: 1.7081680354285926
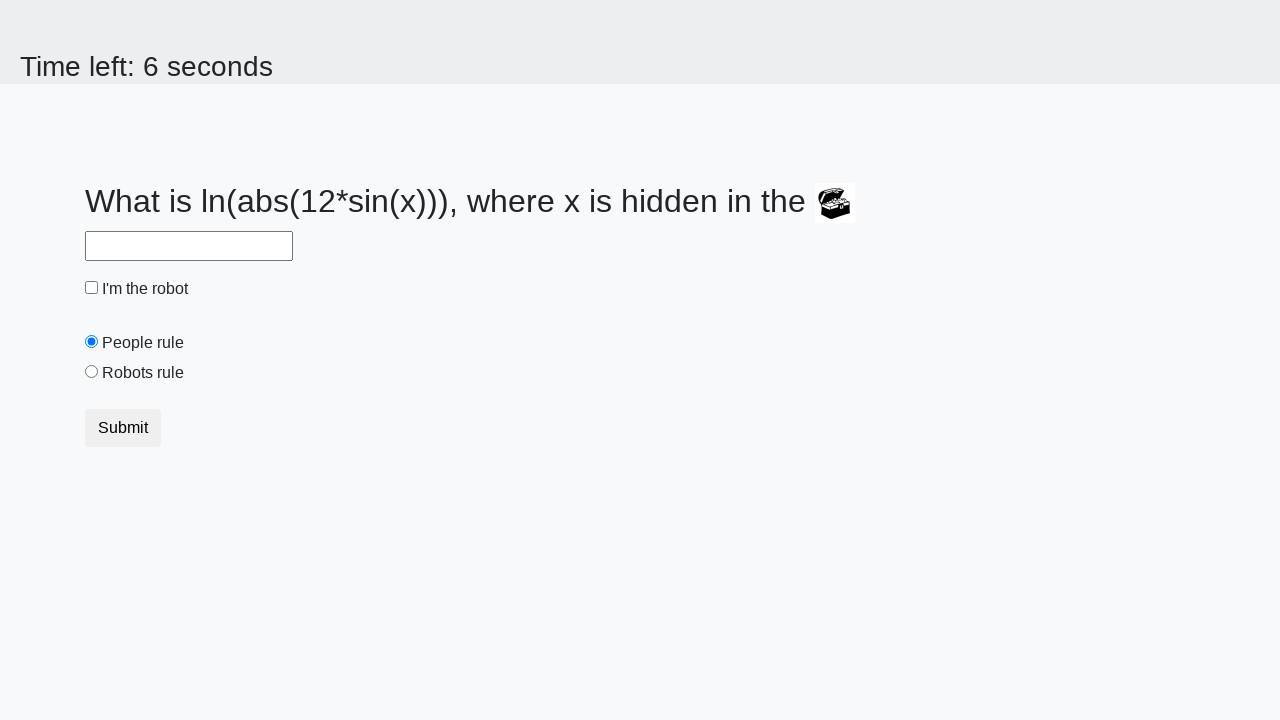

Filled answer field with calculated value: 1.7081680354285926 on #answer
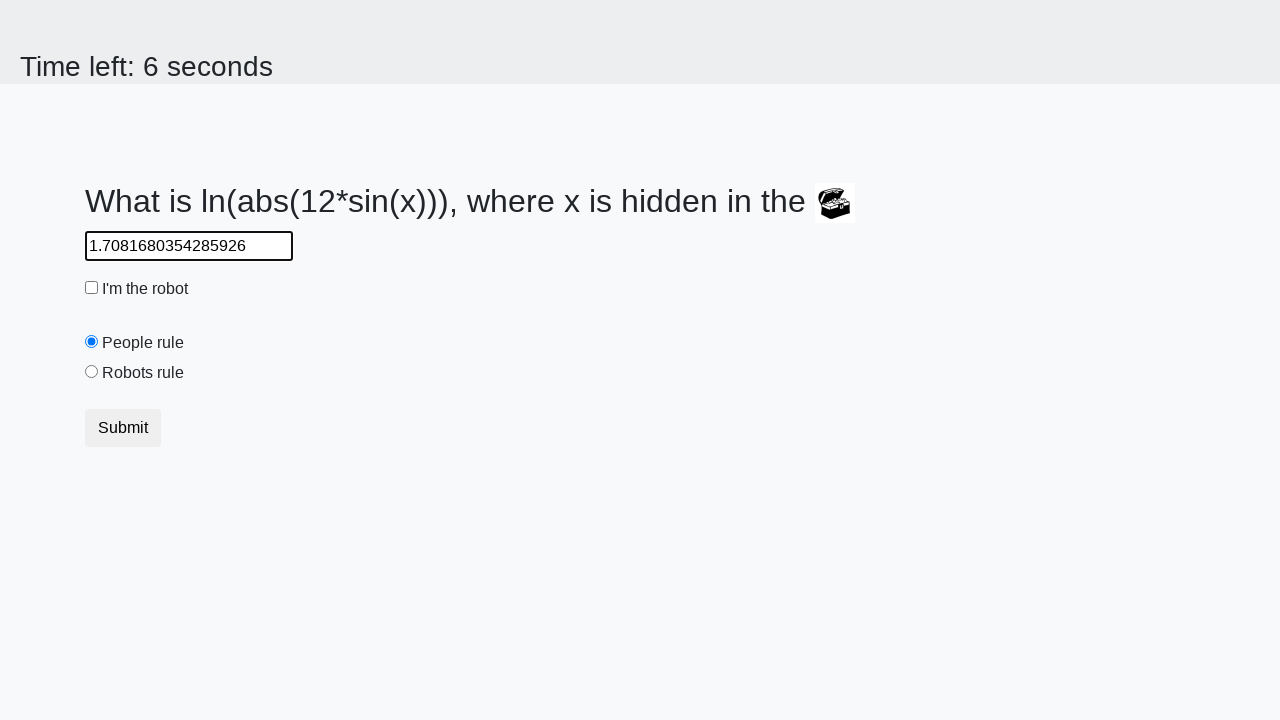

Checked the robot checkbox at (92, 288) on #robotCheckbox
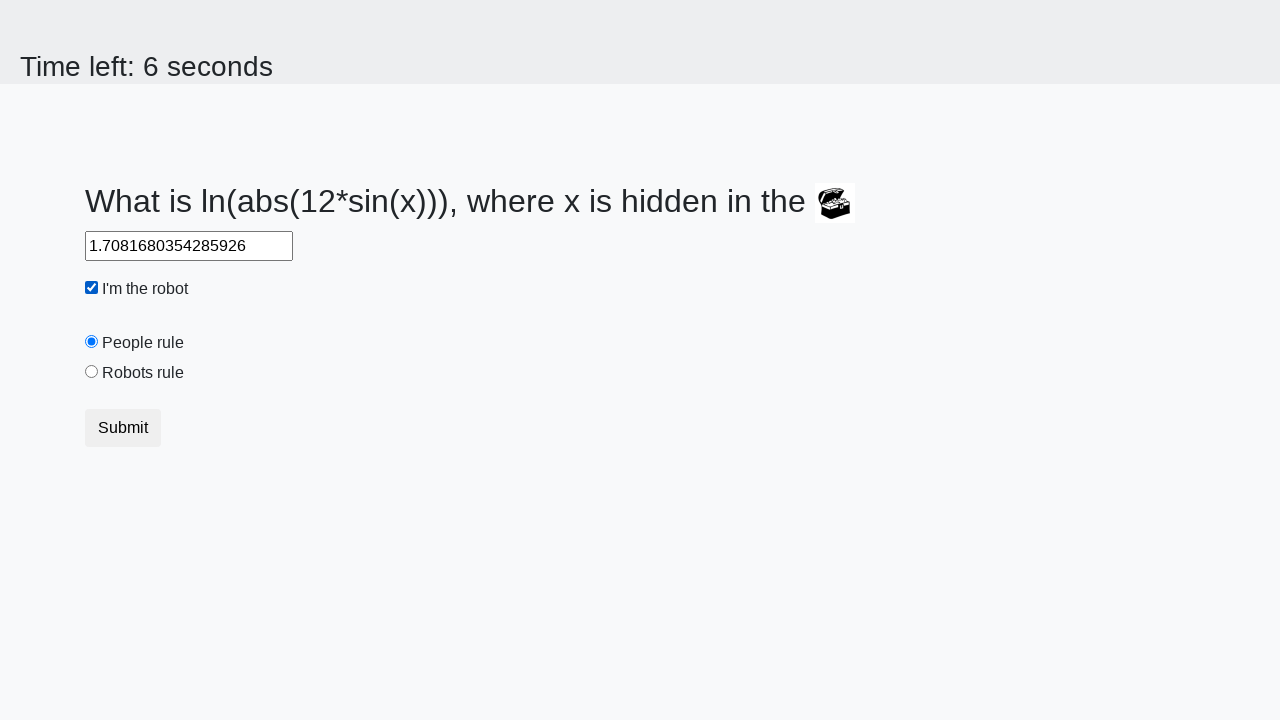

Selected the 'robots rule' radio button at (92, 372) on #robotsRule
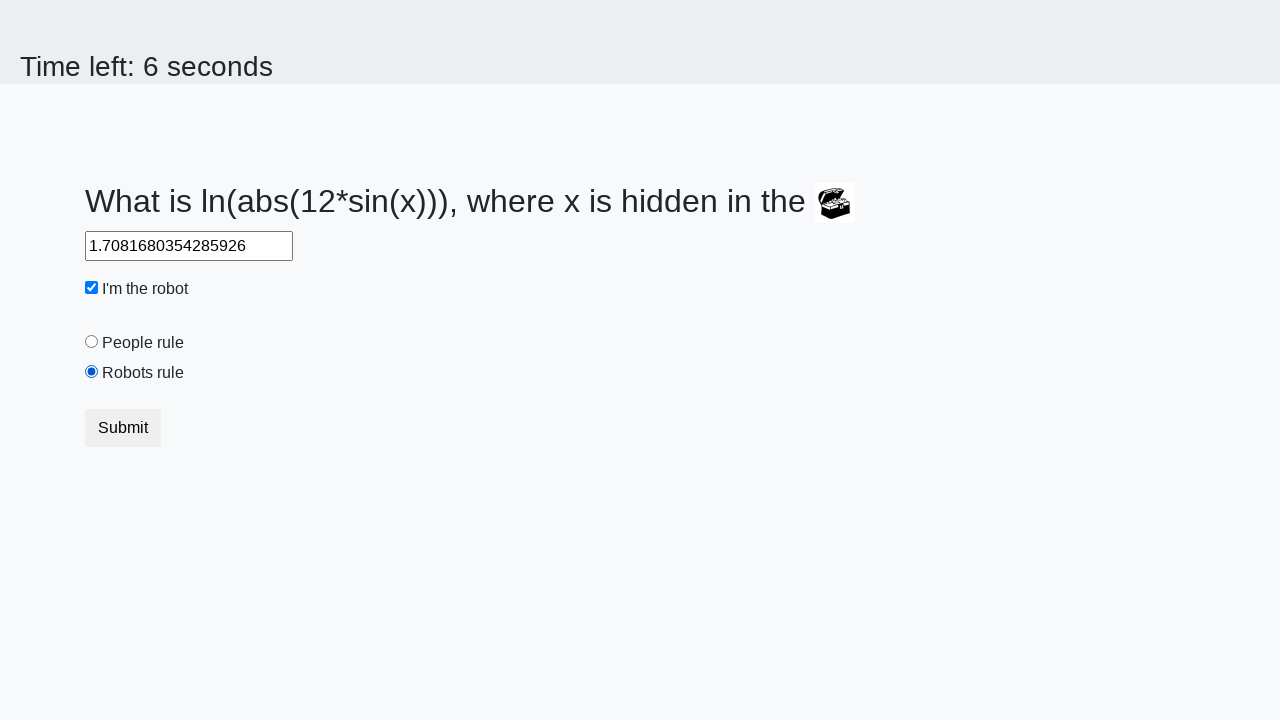

Clicked submit button to submit form at (123, 428) on button.btn
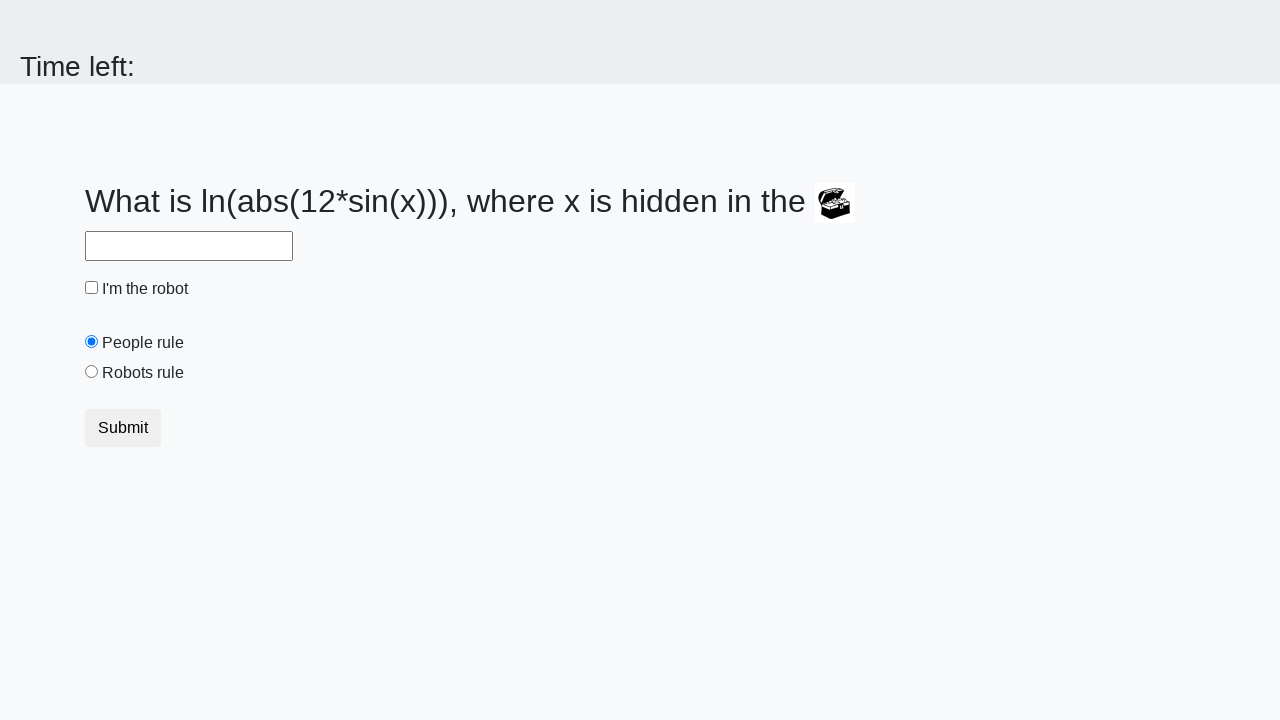

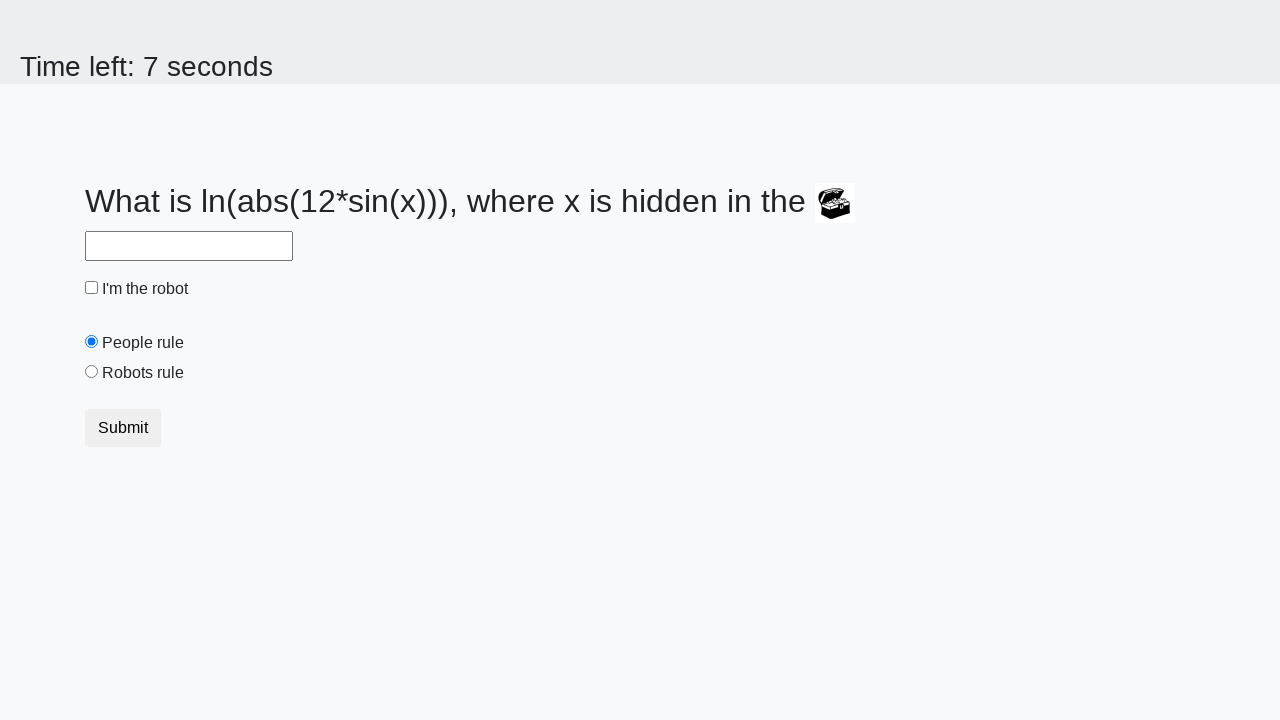